Tests filling a text area field on a demo page by entering a name into the textarea element

Starting URL: https://omayo.blogspot.com/

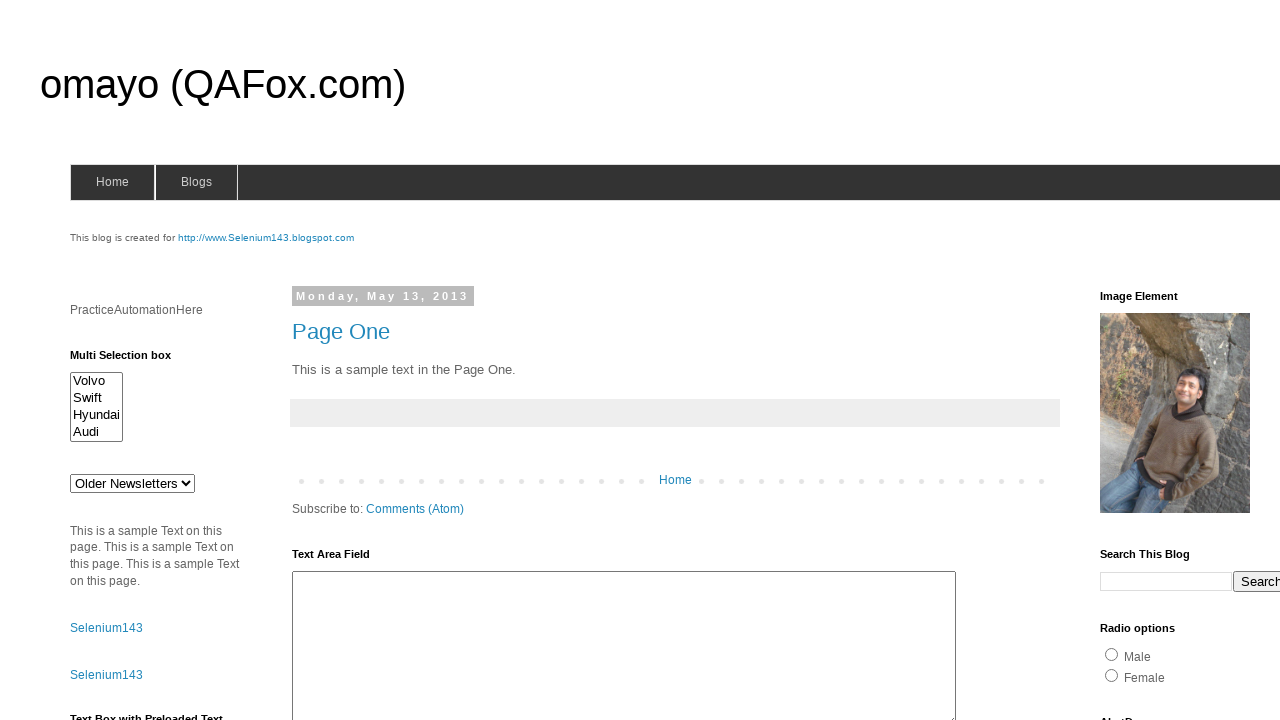

Navigated to https://omayo.blogspot.com/
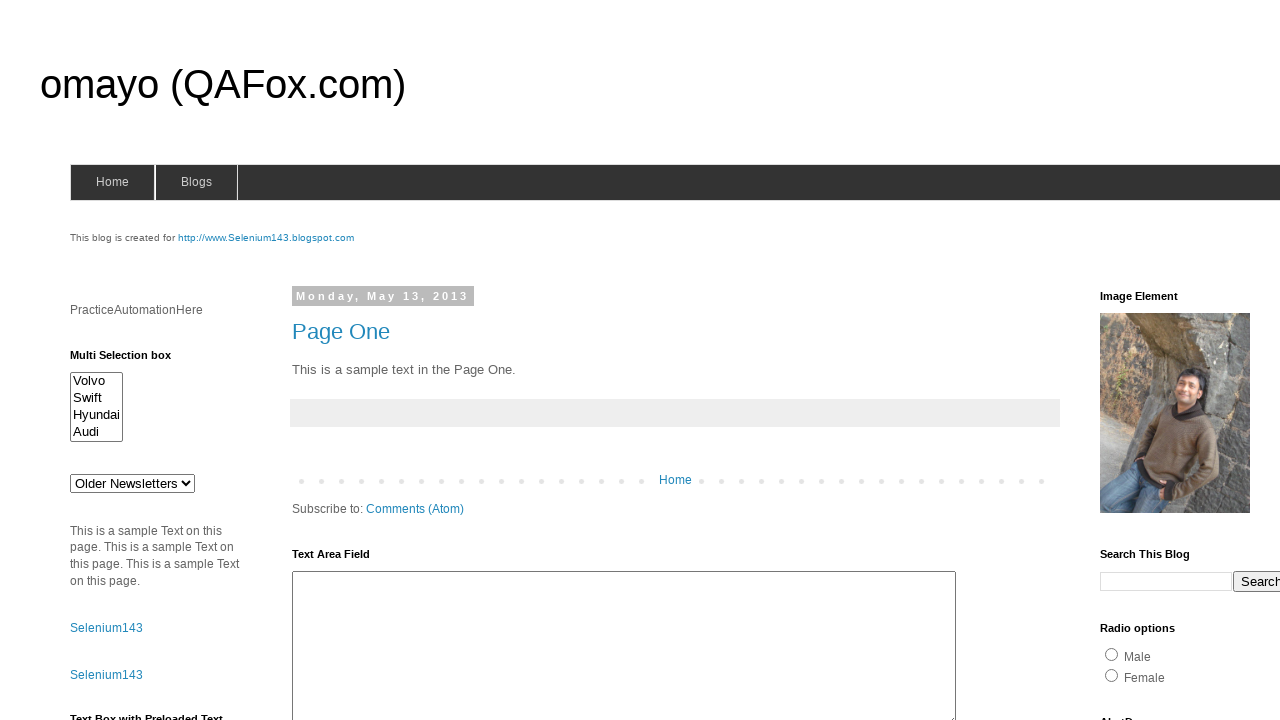

Filled textarea field with name 'Arun Motoori' on #ta1
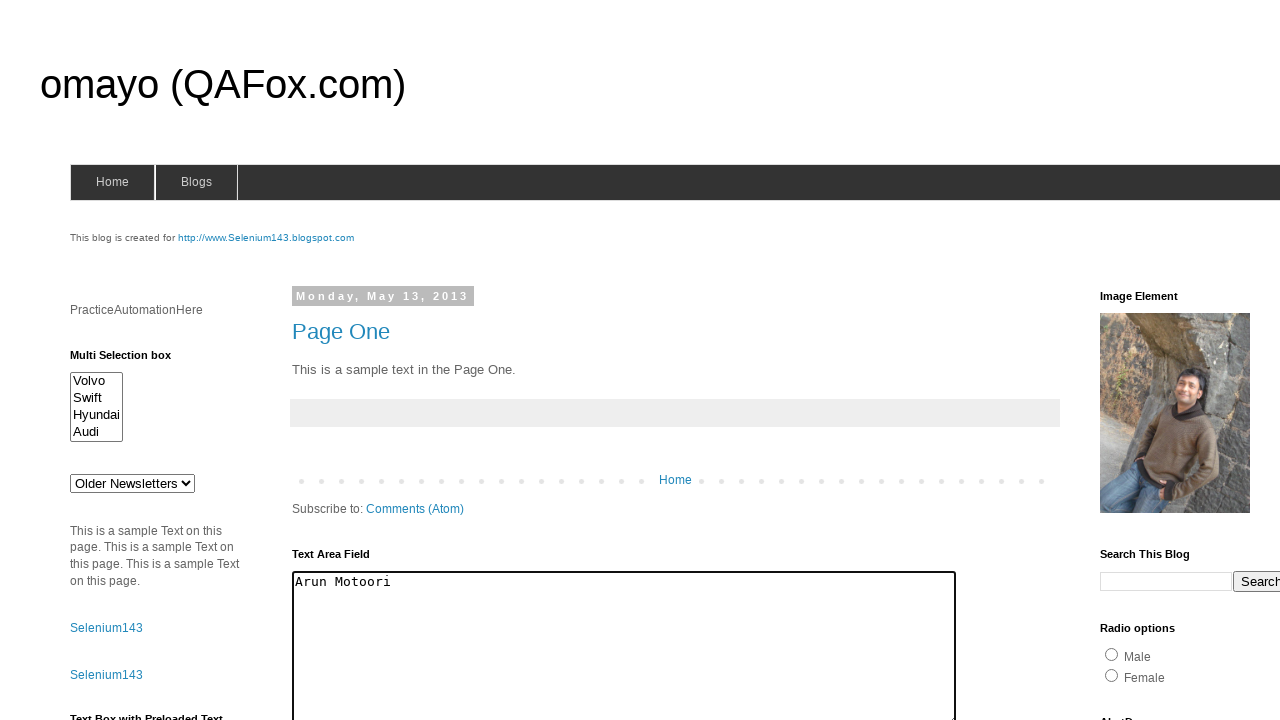

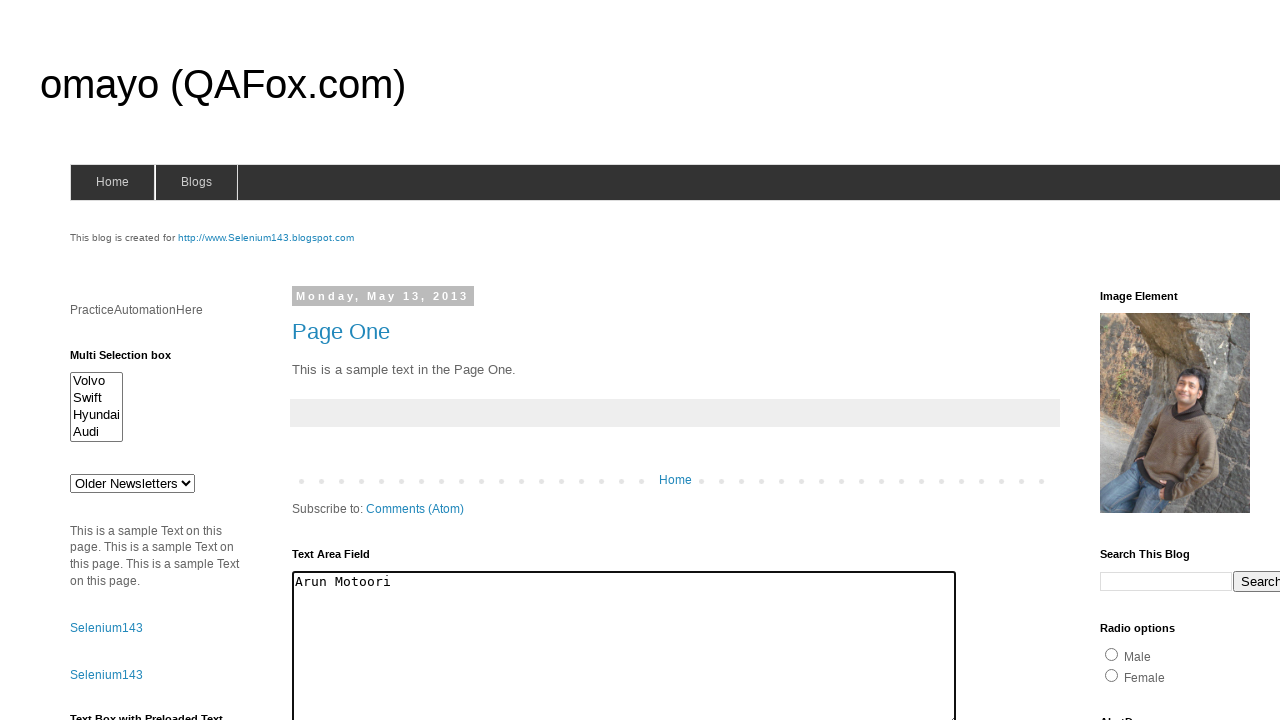